Opens the TotheNew website and maximizes the browser window

Starting URL: https://www.tothenew.com/

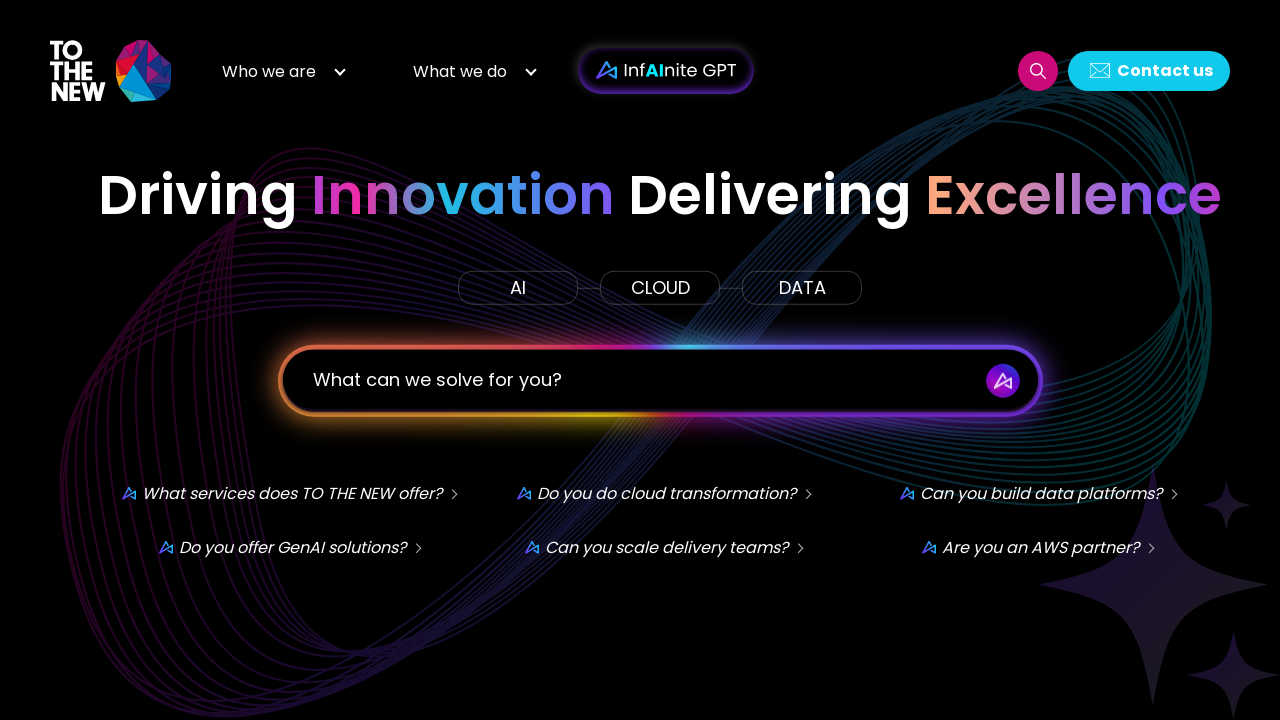

Waited for DOM content to be fully loaded on TotheNew website
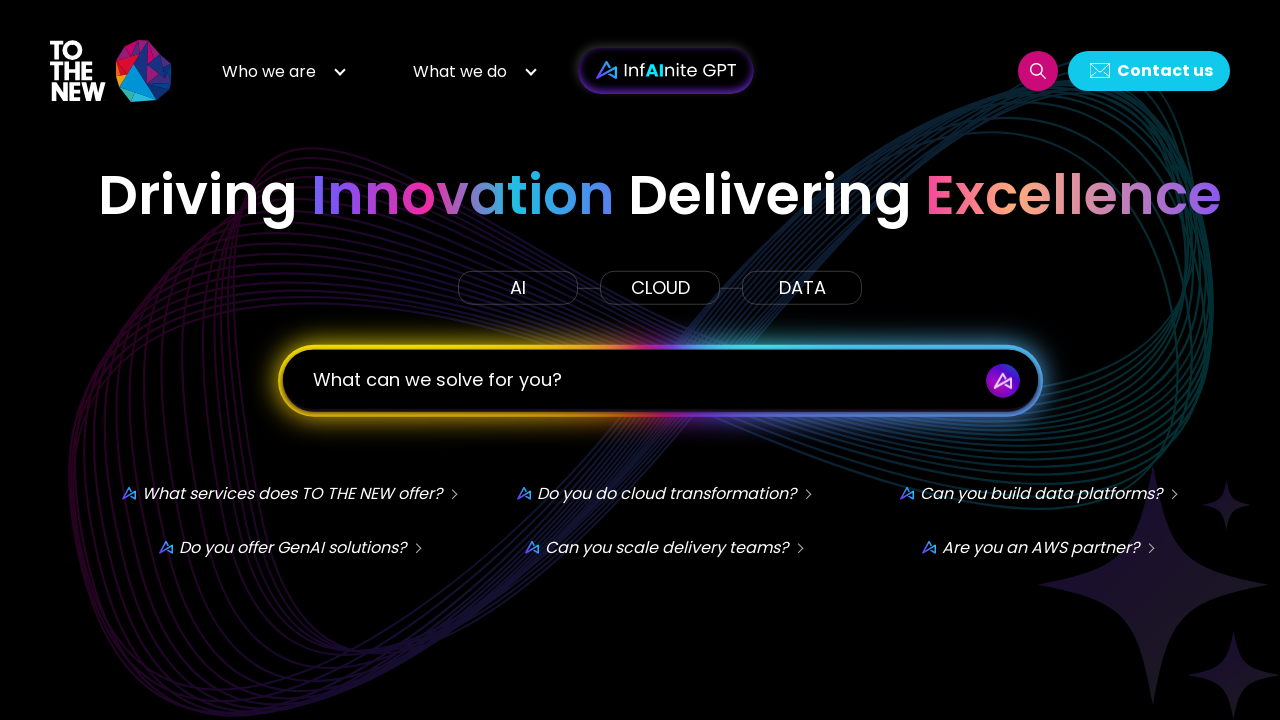

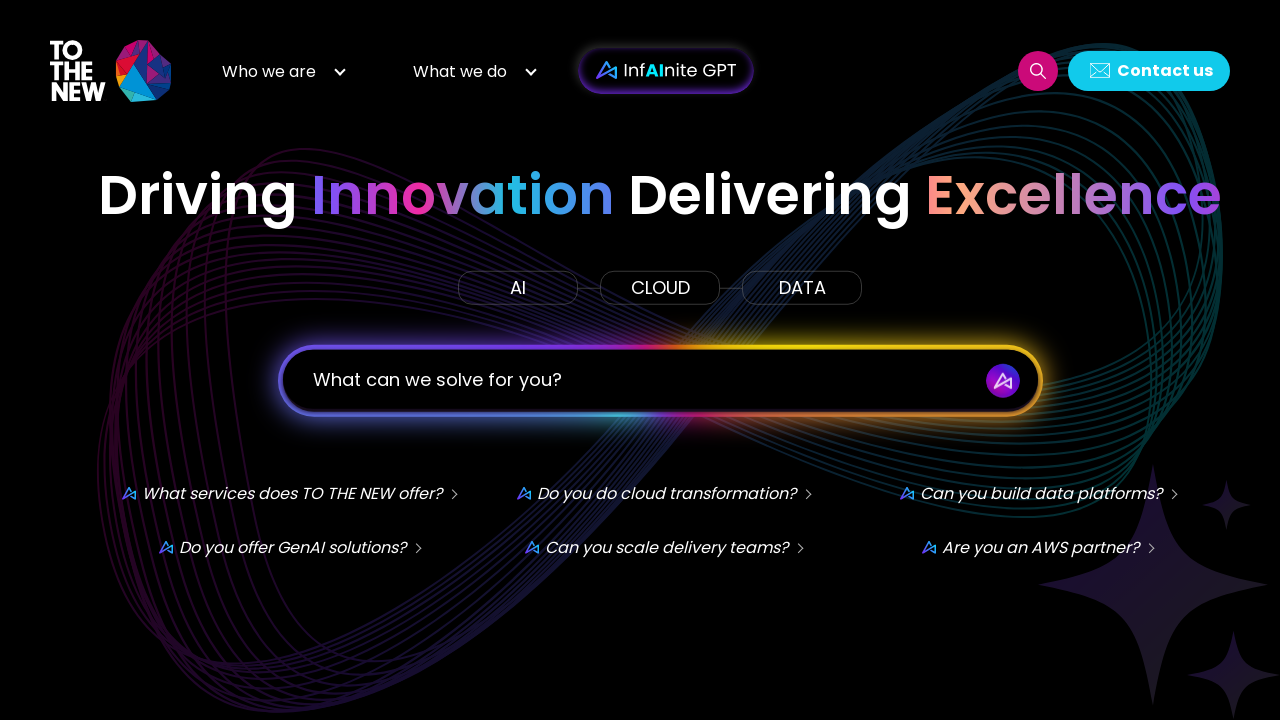